Tests the contact form validation by clicking the Contacts link, submitting an empty form, and verifying that required field error messages are displayed for forename, email, and message fields.

Starting URL: http://jupiter.cloud.planittesting.com/#/

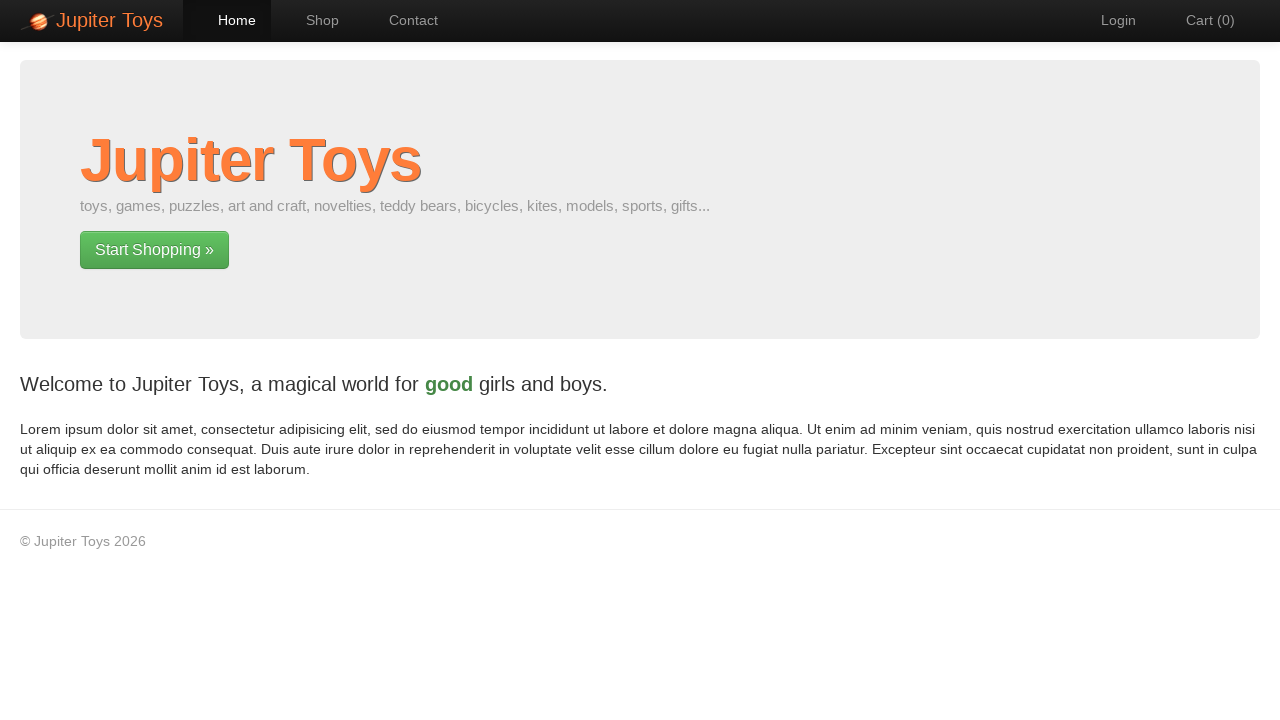

Navigated to Jupiter cloud application home page
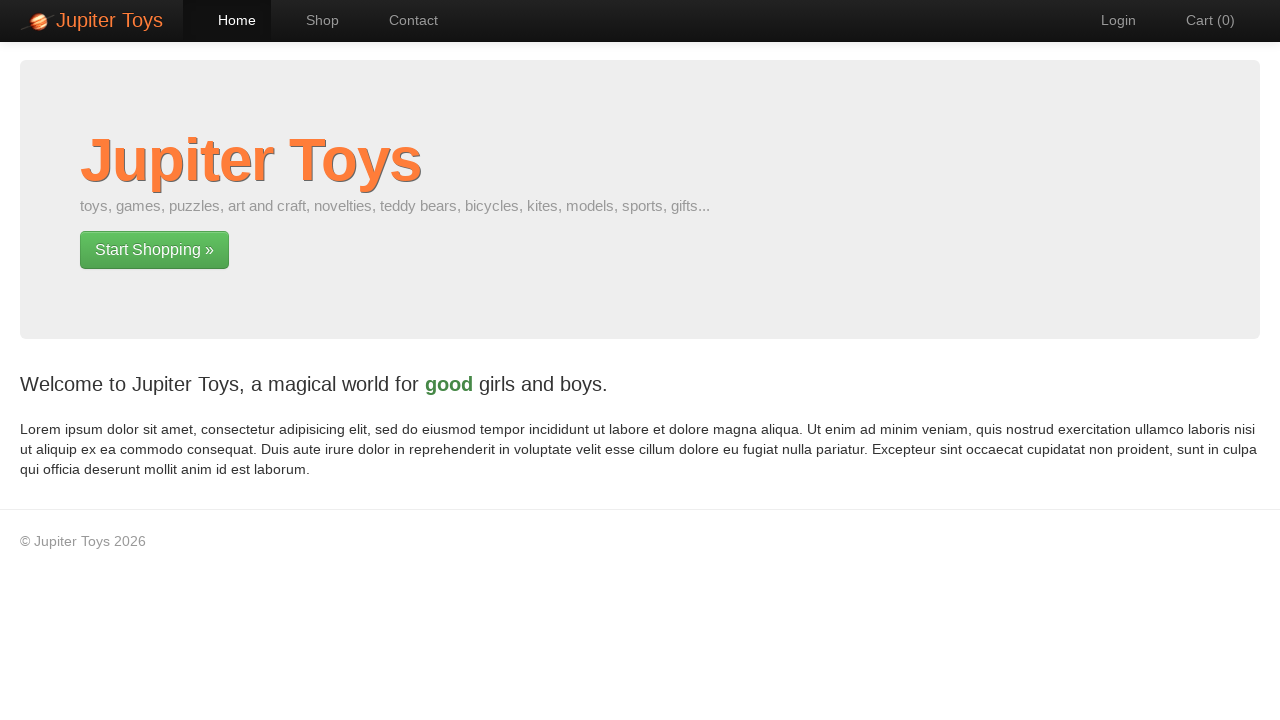

Clicked on Contacts link to navigate to contact form at (404, 20) on a[href='#/contact']
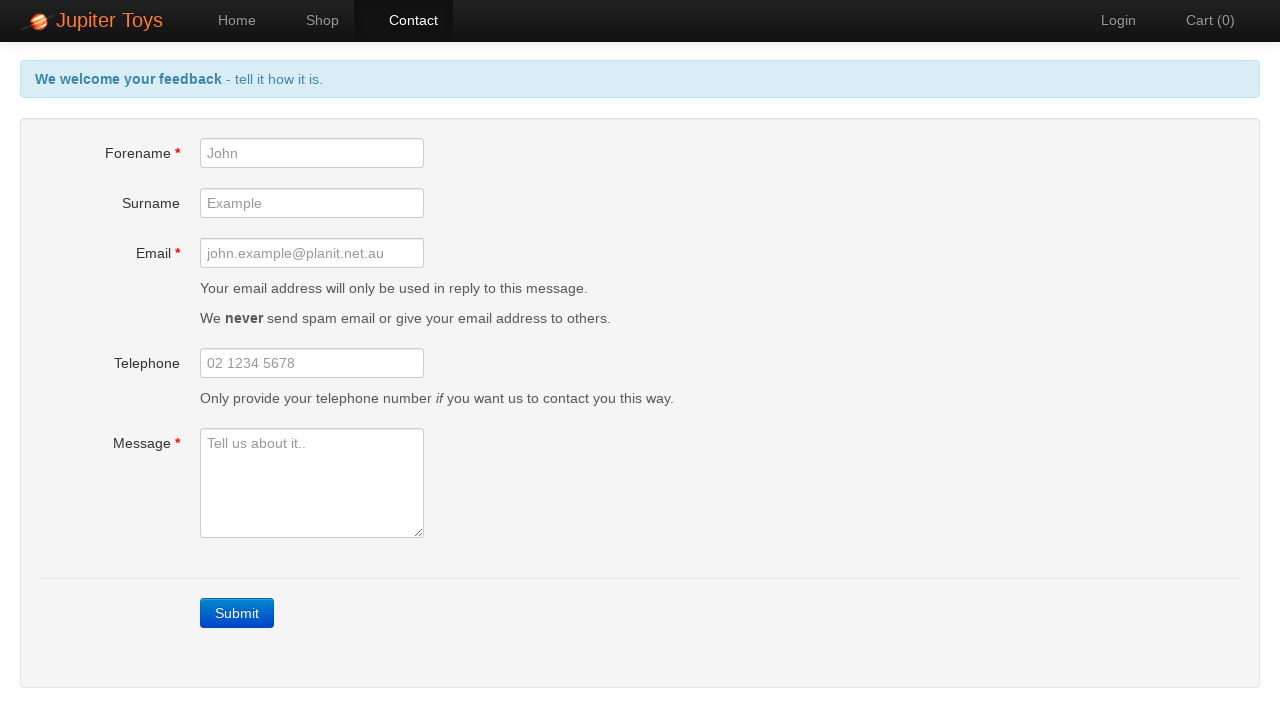

Clicked Submit button without filling in any form fields at (237, 613) on a:has-text('Submit')
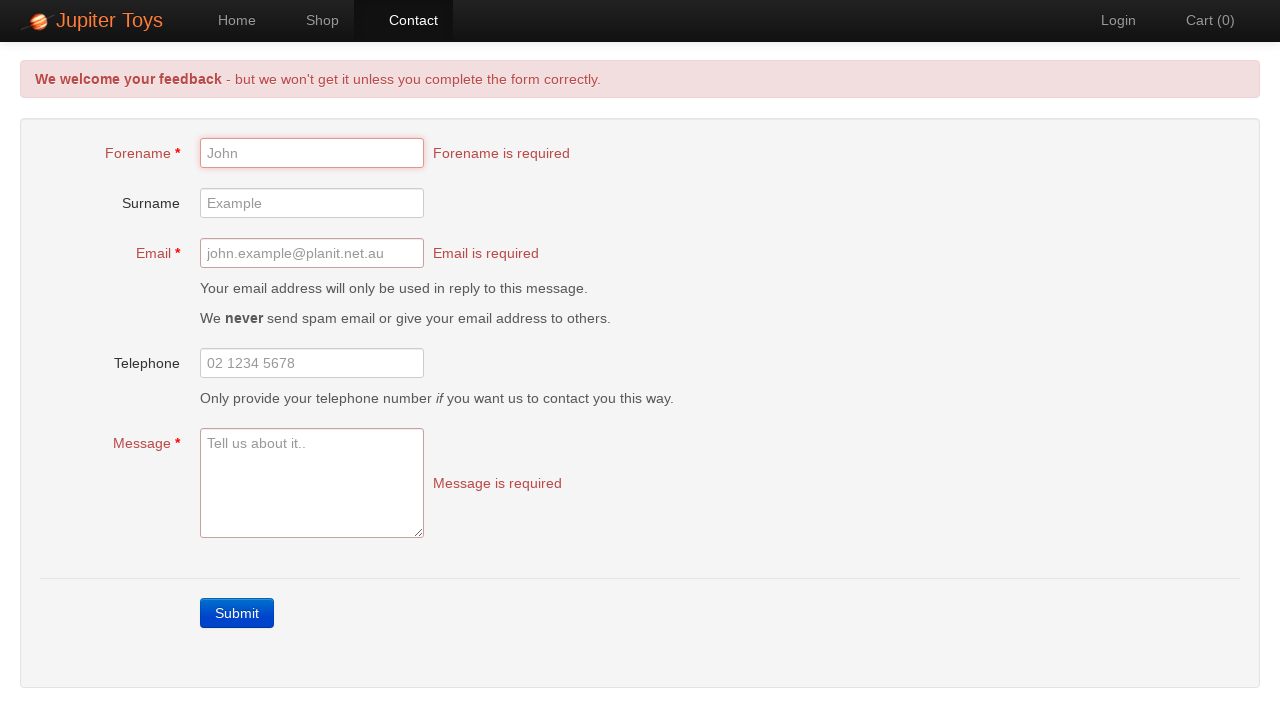

Waited for forename error message to appear
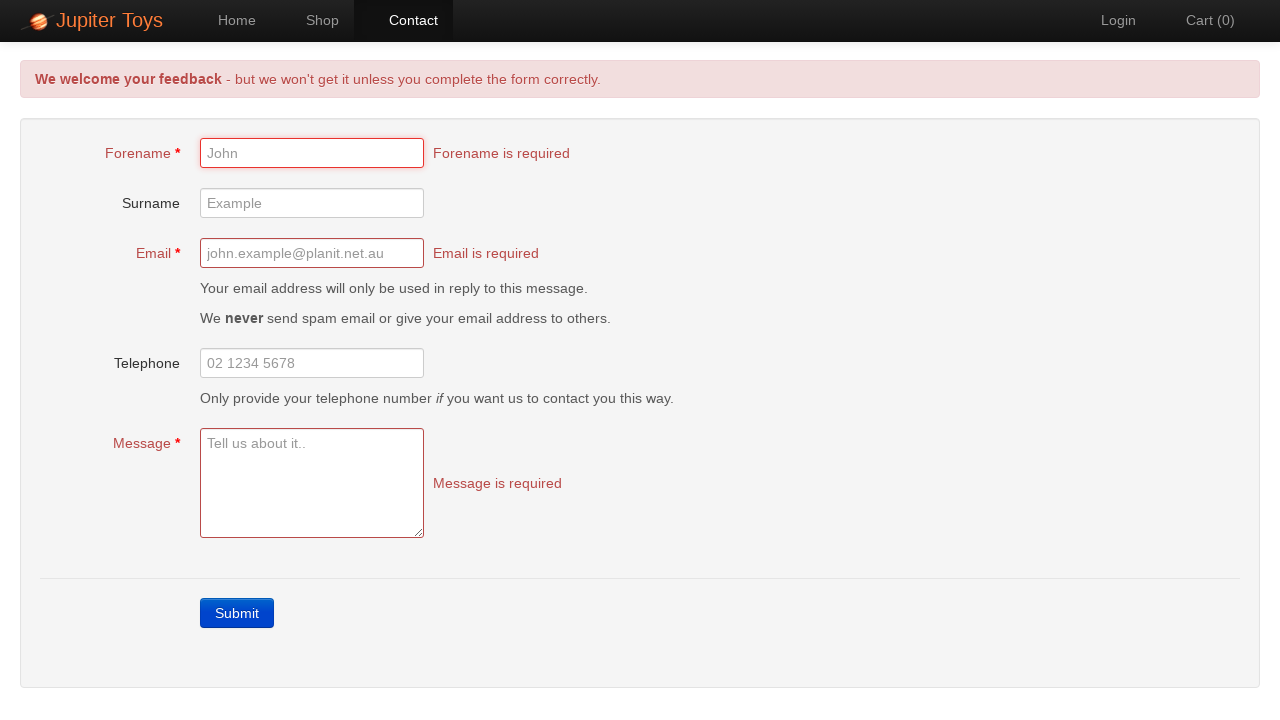

Located forename error message element
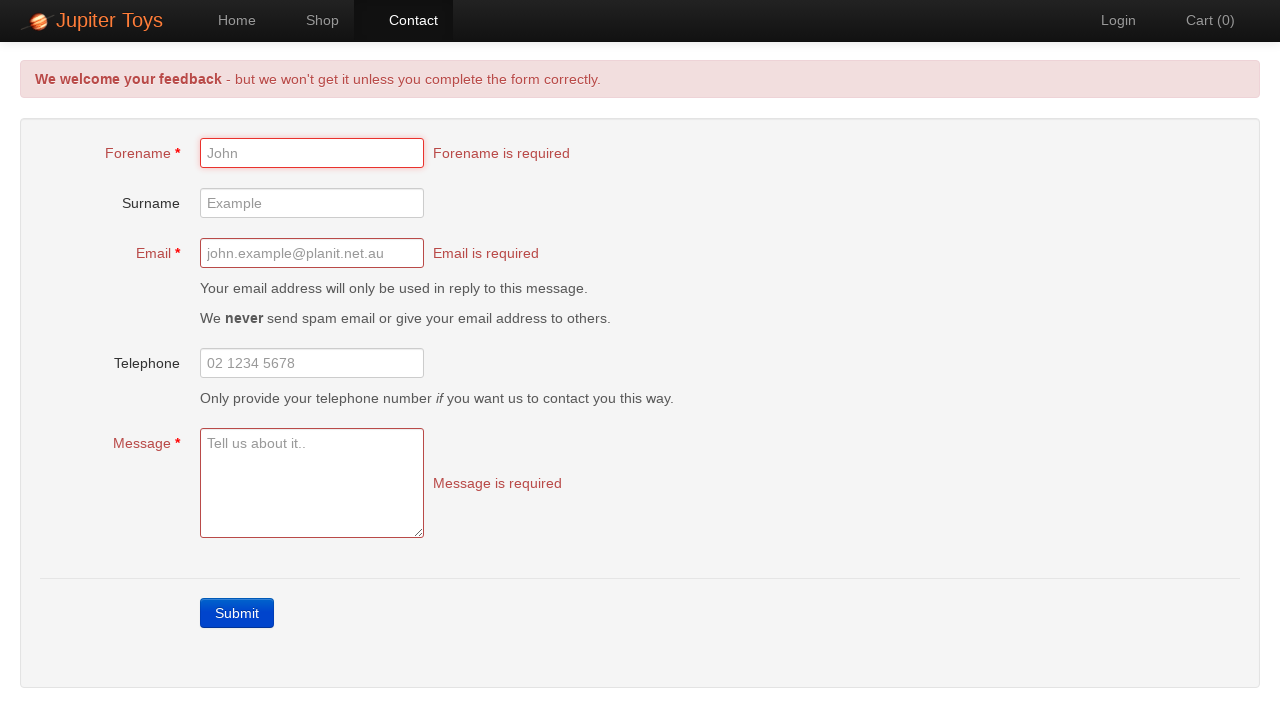

Verified forename error message displays 'Forename is required'
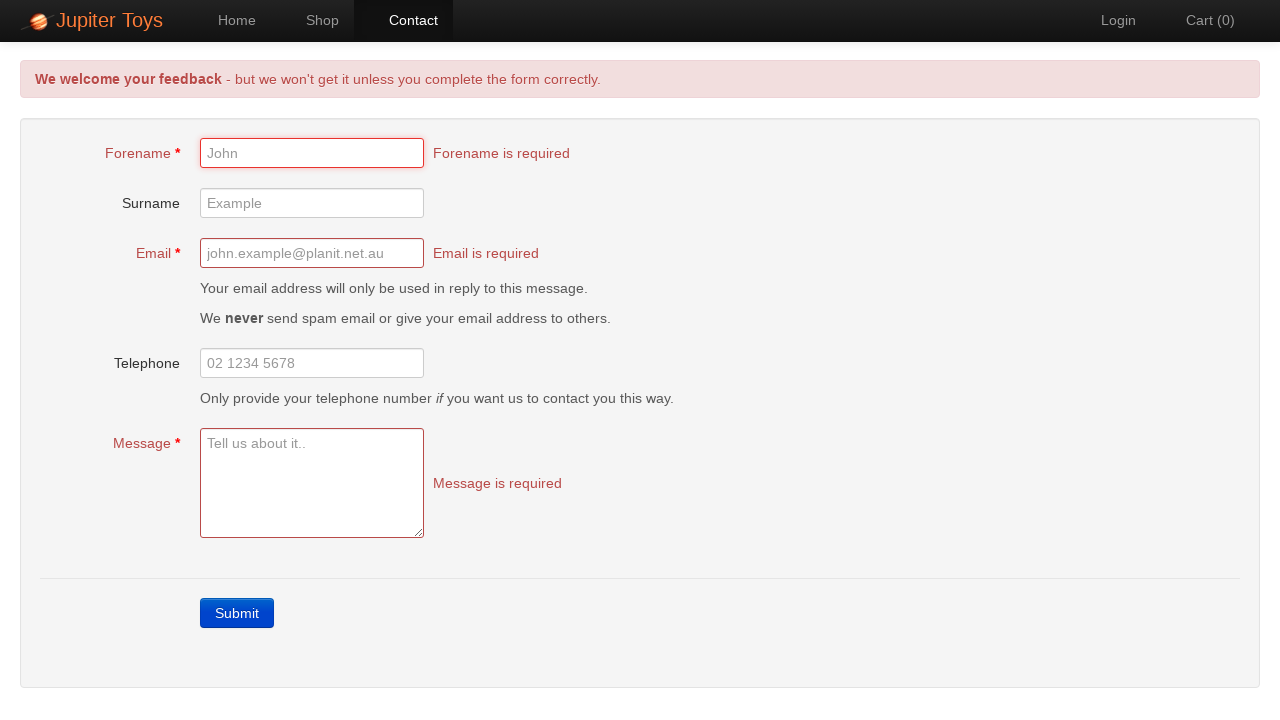

Located email error message element
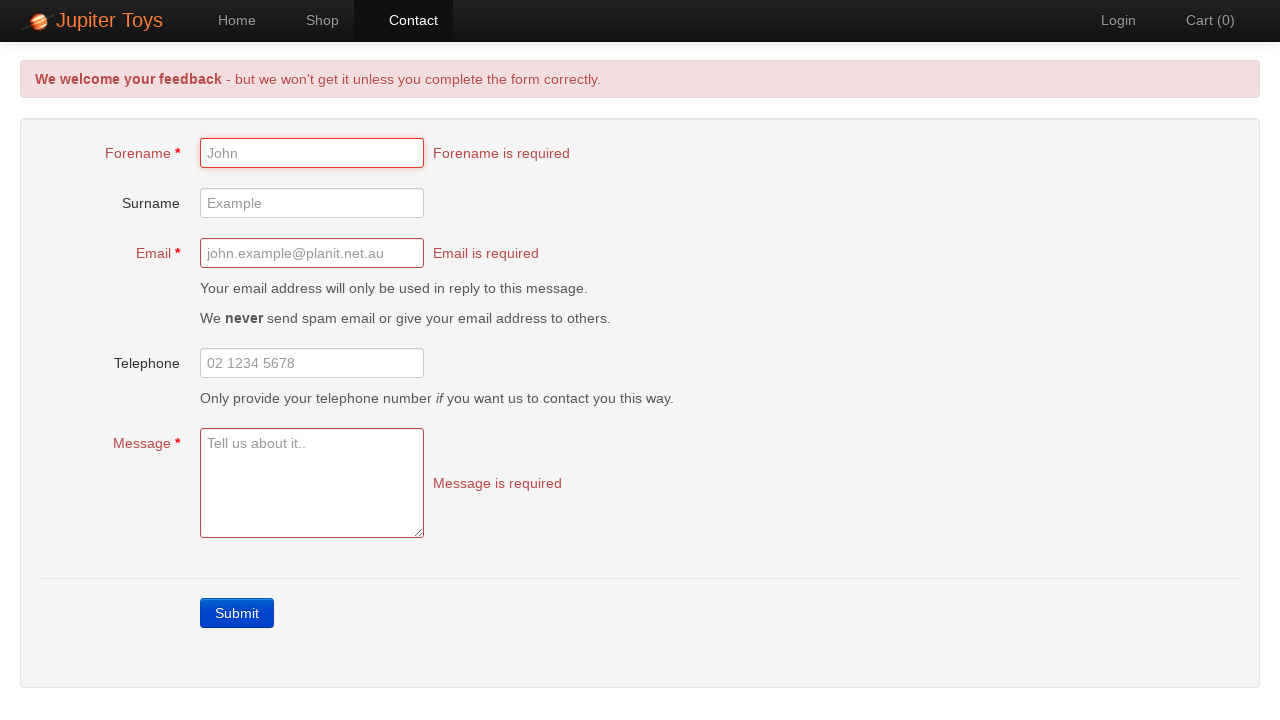

Verified email error message displays 'Email is required'
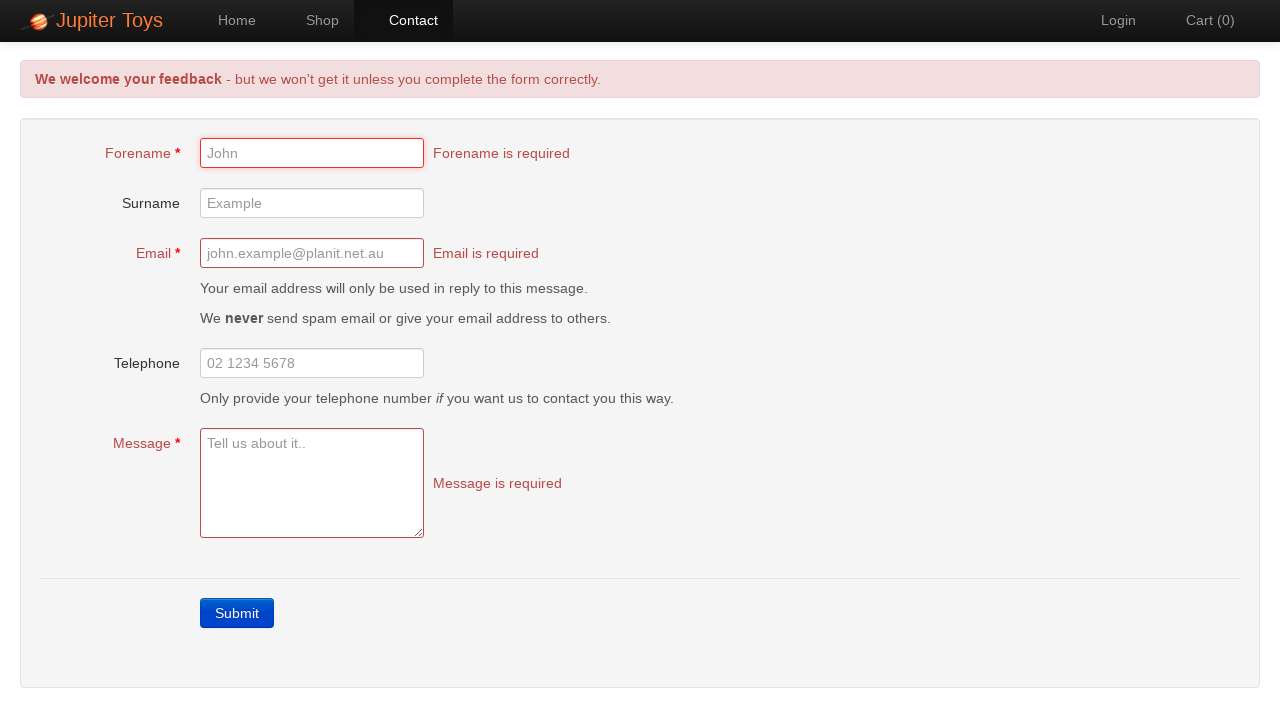

Located message error message element
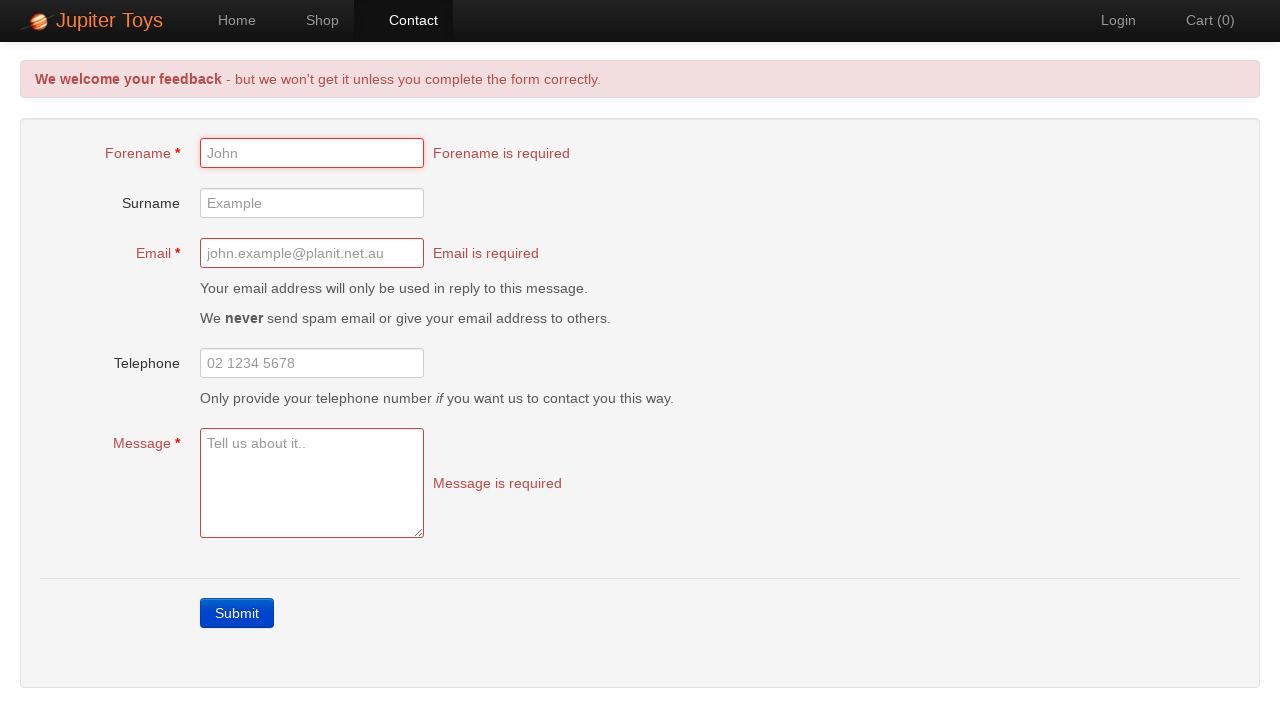

Verified message error message displays 'Message is required'
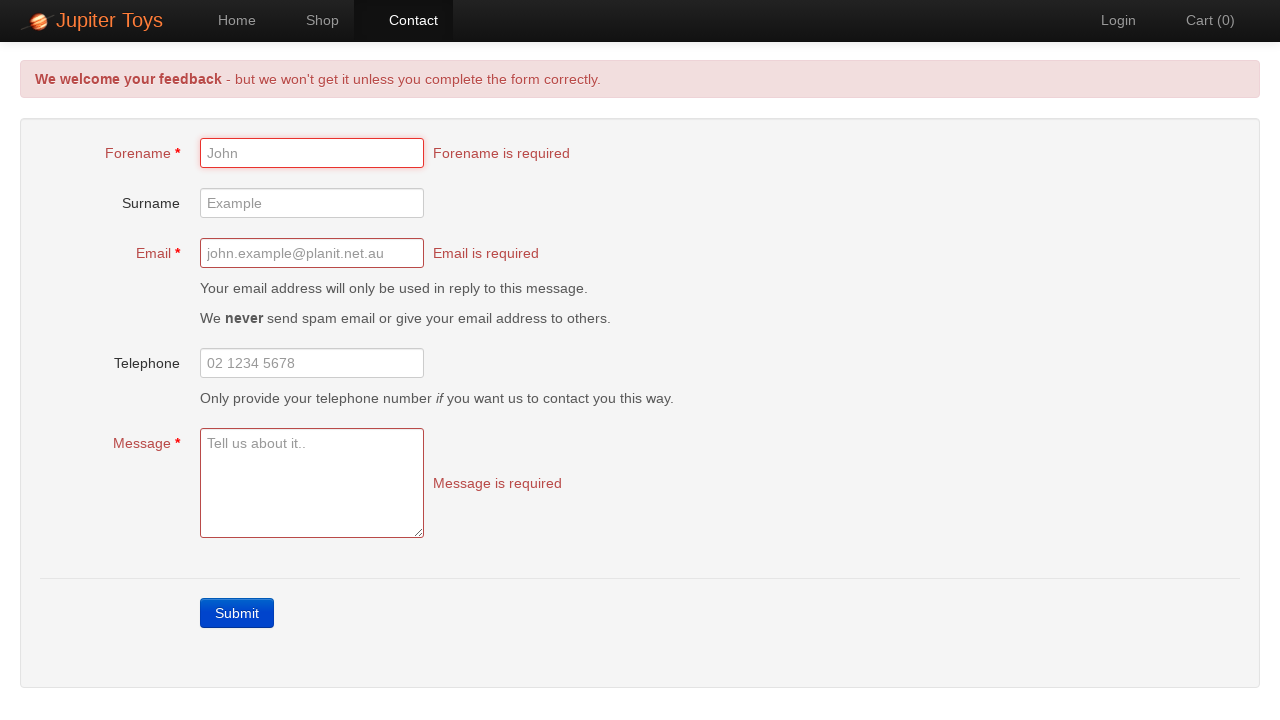

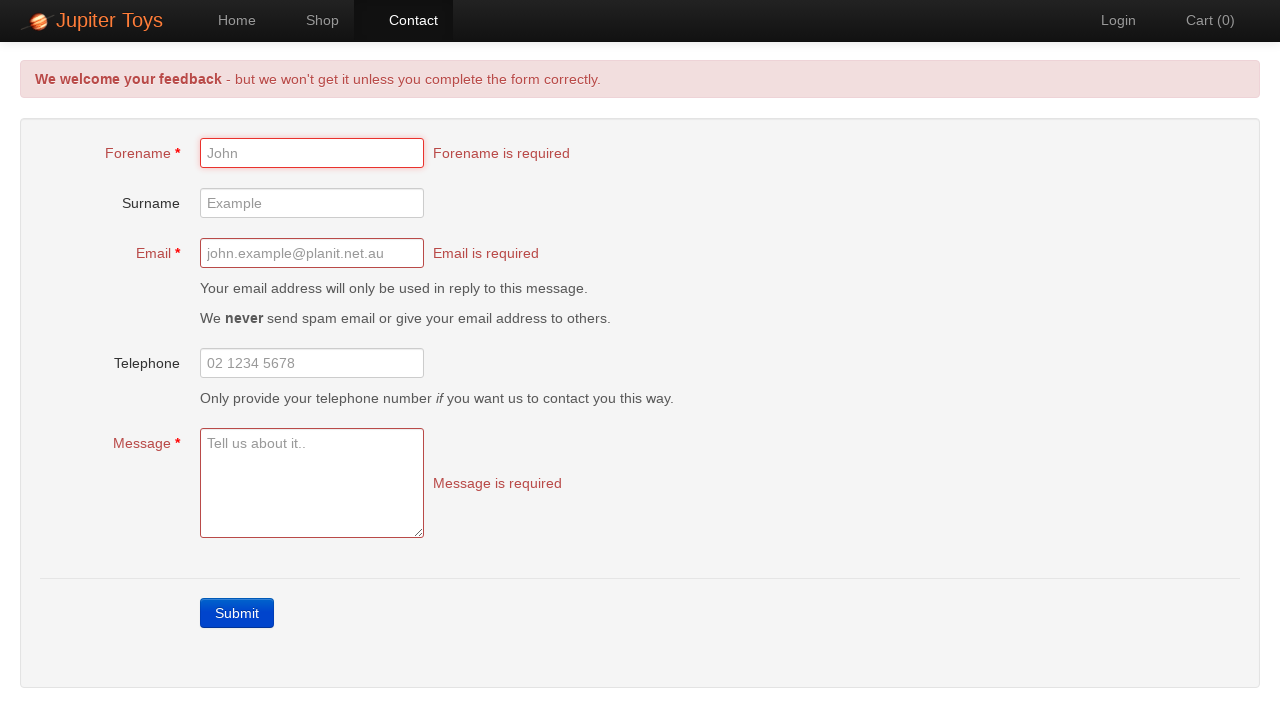